Tests clearing the completed state of all items by checking and then unchecking the toggle-all checkbox

Starting URL: https://demo.playwright.dev/todomvc

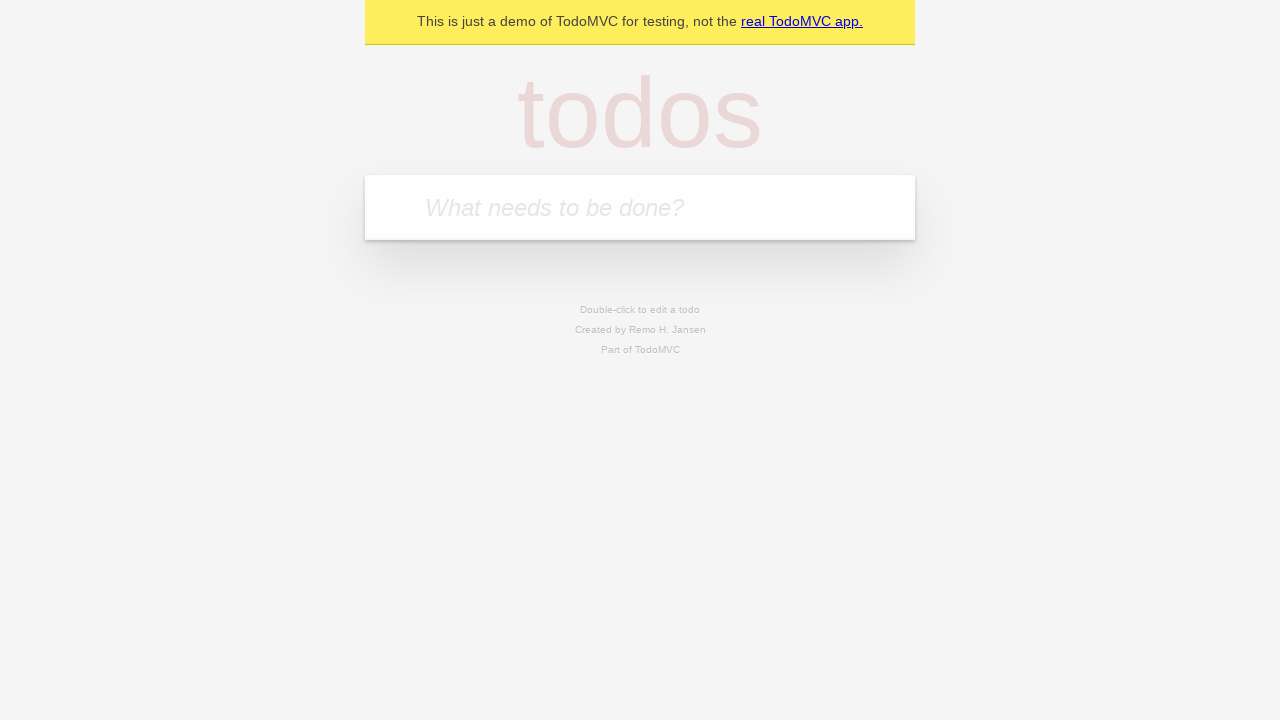

Filled todo input with 'buy some cheese' on internal:attr=[placeholder="What needs to be done?"i]
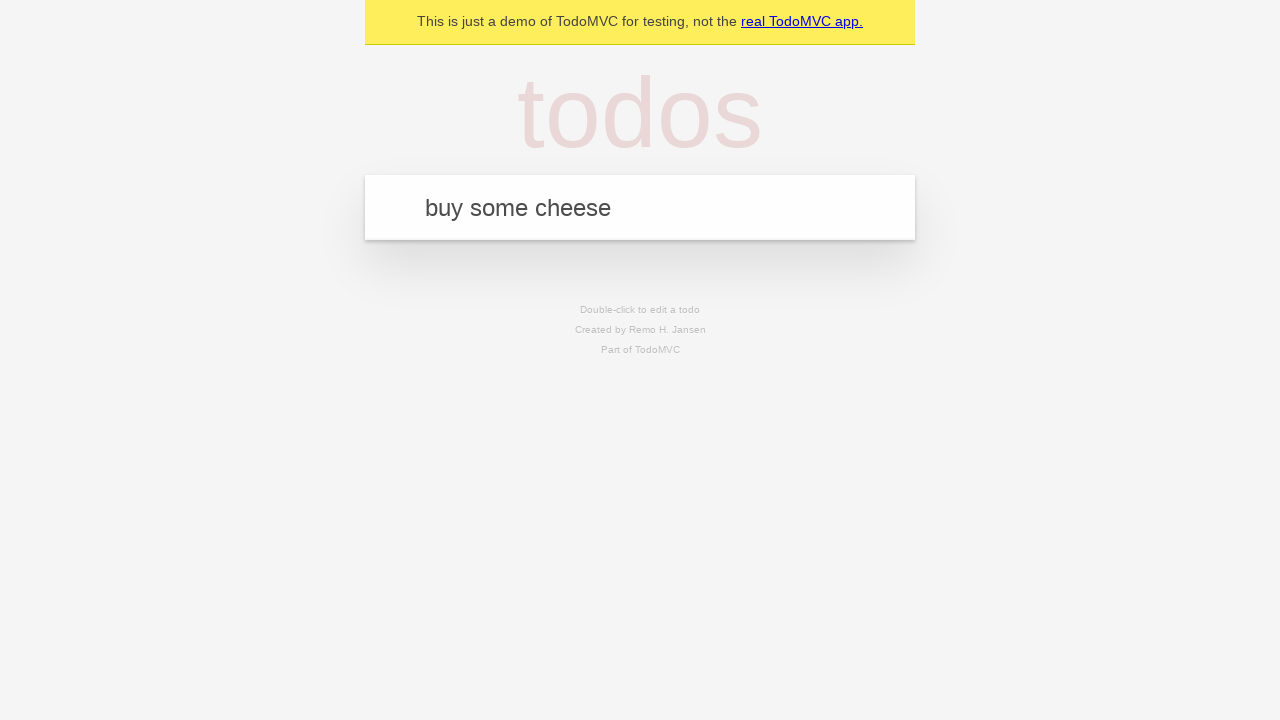

Pressed Enter to add first todo item on internal:attr=[placeholder="What needs to be done?"i]
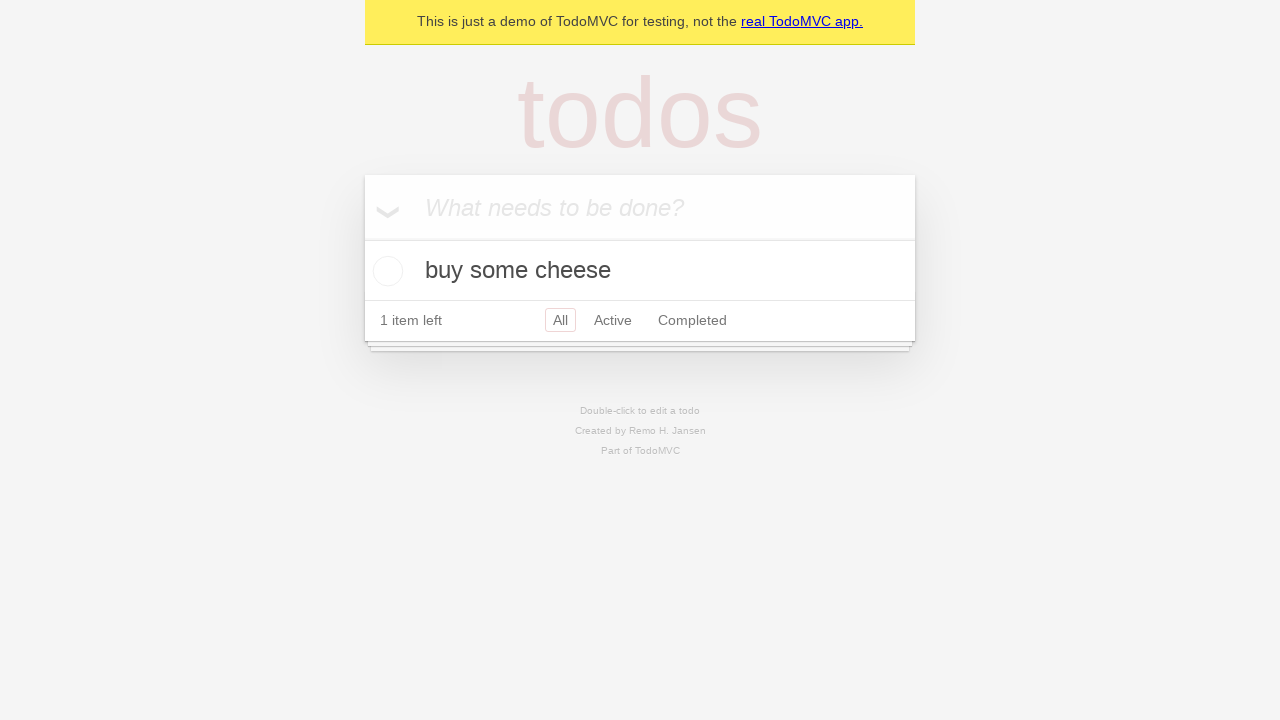

Filled todo input with 'feed the cat' on internal:attr=[placeholder="What needs to be done?"i]
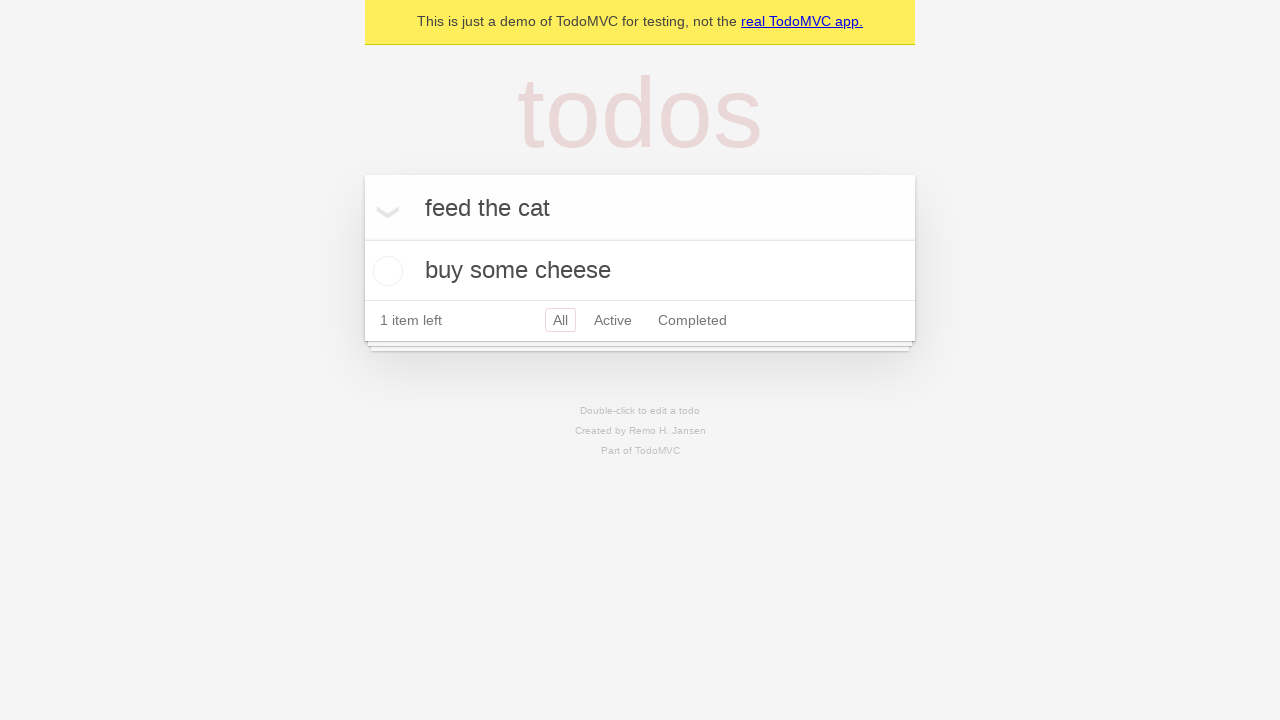

Pressed Enter to add second todo item on internal:attr=[placeholder="What needs to be done?"i]
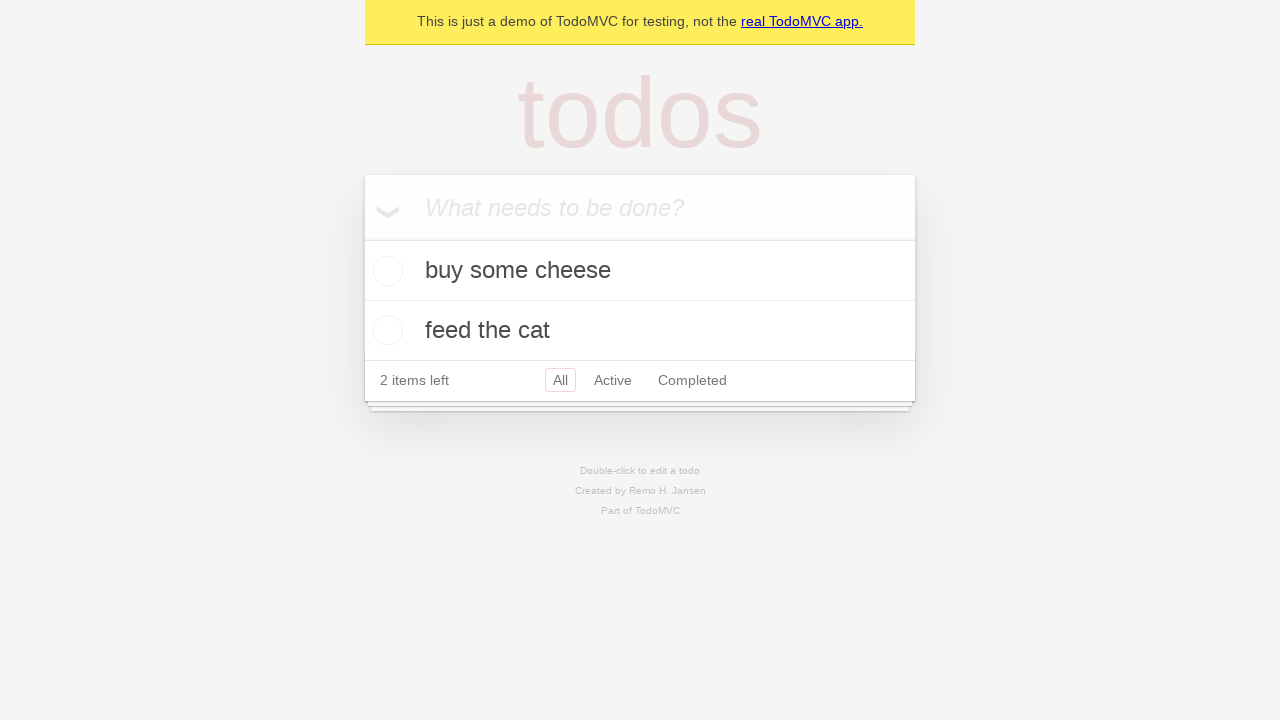

Filled todo input with 'book a doctors appointment' on internal:attr=[placeholder="What needs to be done?"i]
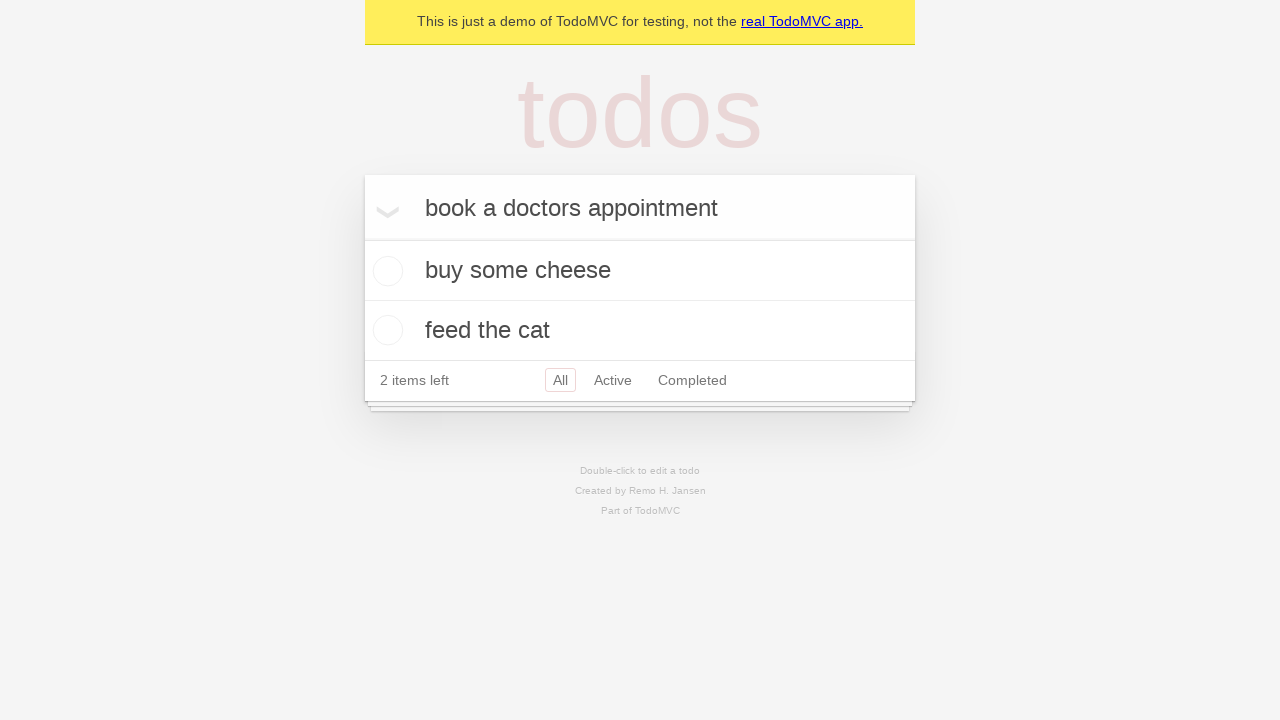

Pressed Enter to add third todo item on internal:attr=[placeholder="What needs to be done?"i]
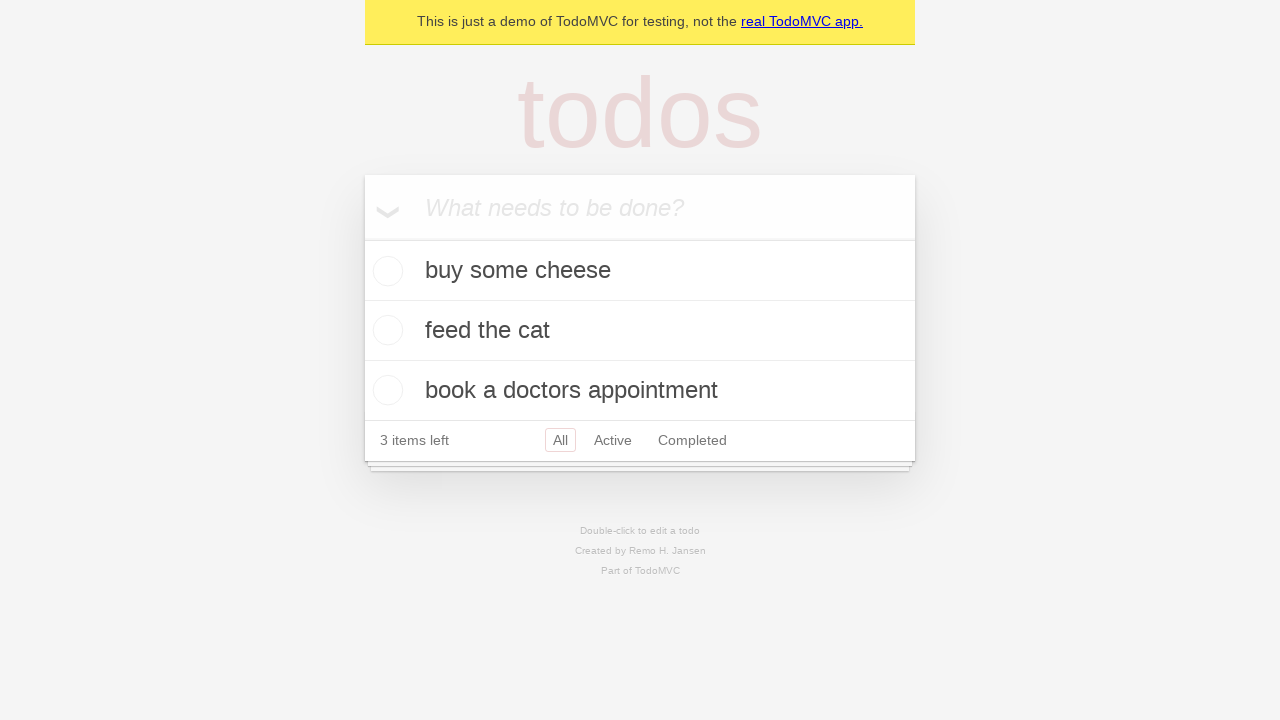

Checked 'Mark all as complete' toggle to complete all items at (362, 238) on internal:label="Mark all as complete"i
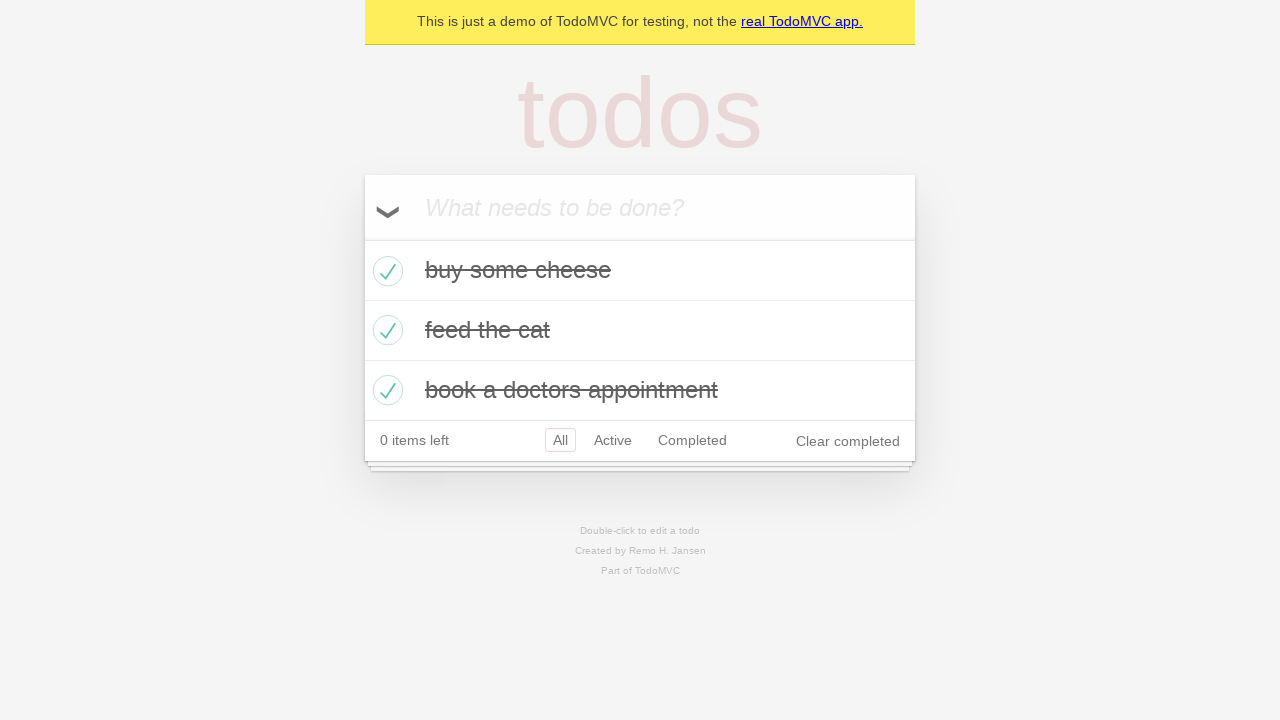

Unchecked 'Mark all as complete' toggle to clear completed state of all items at (362, 238) on internal:label="Mark all as complete"i
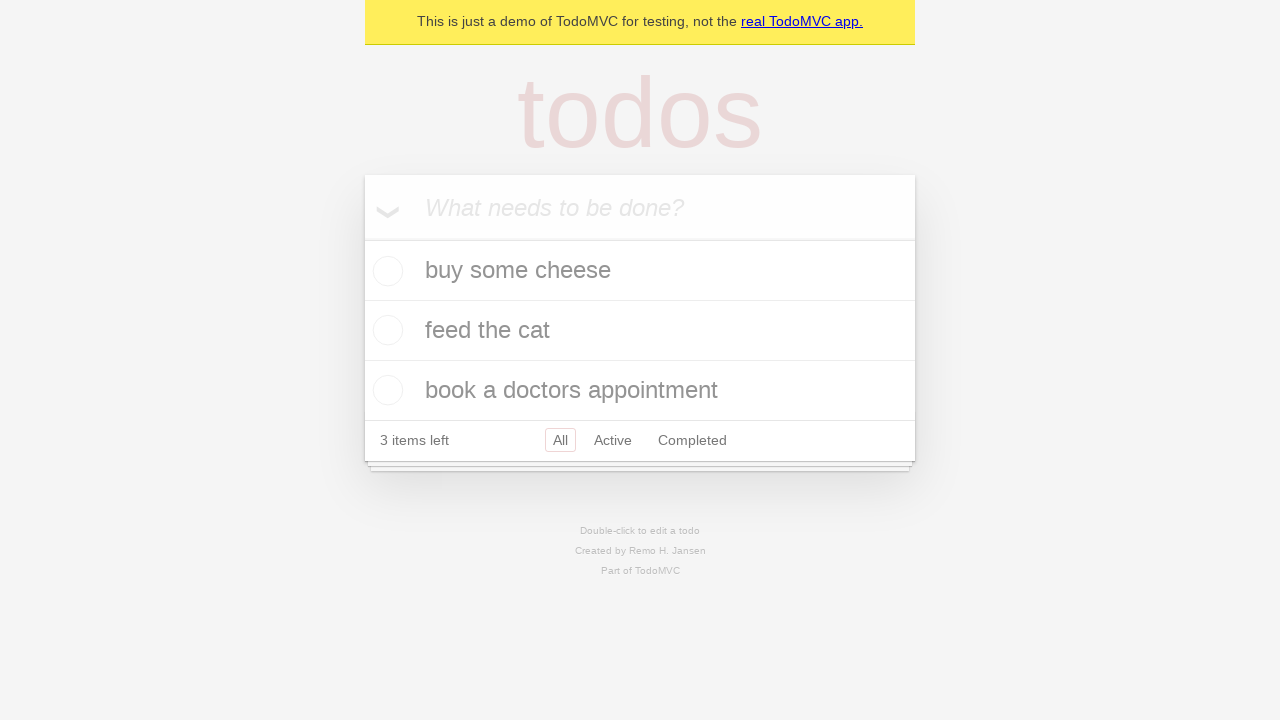

Waited for todo items to be displayed after toggling complete state
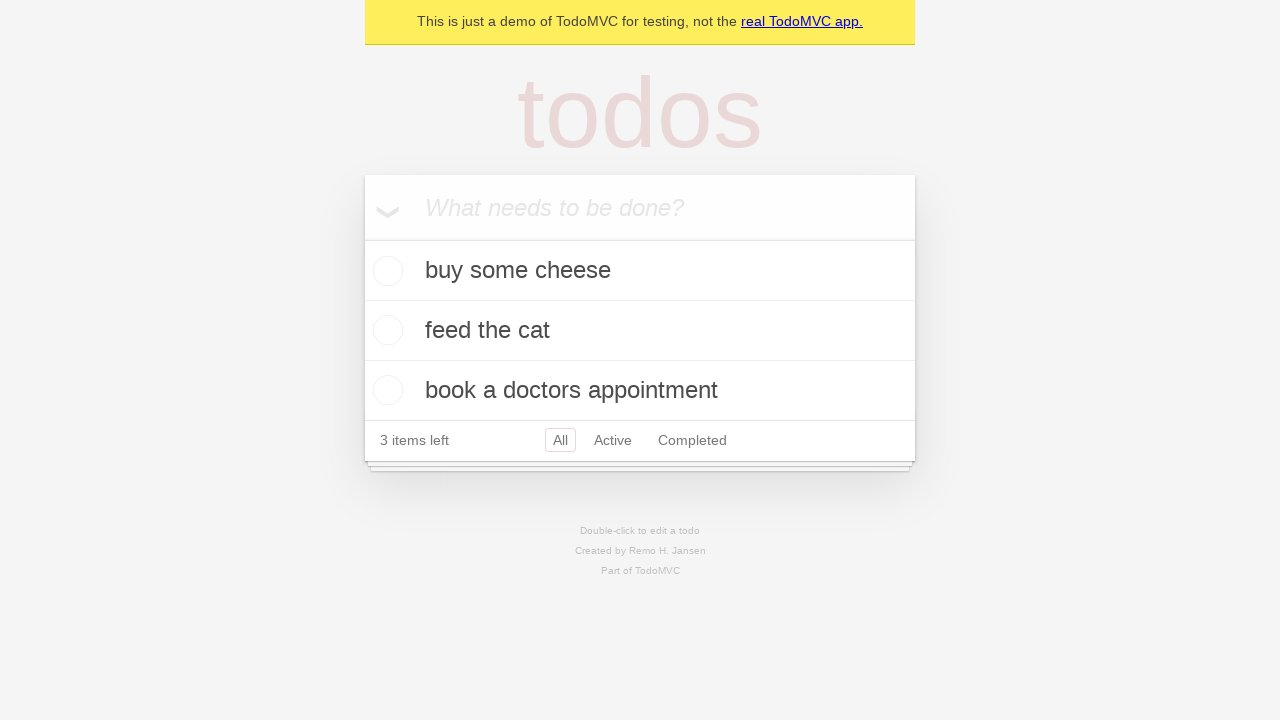

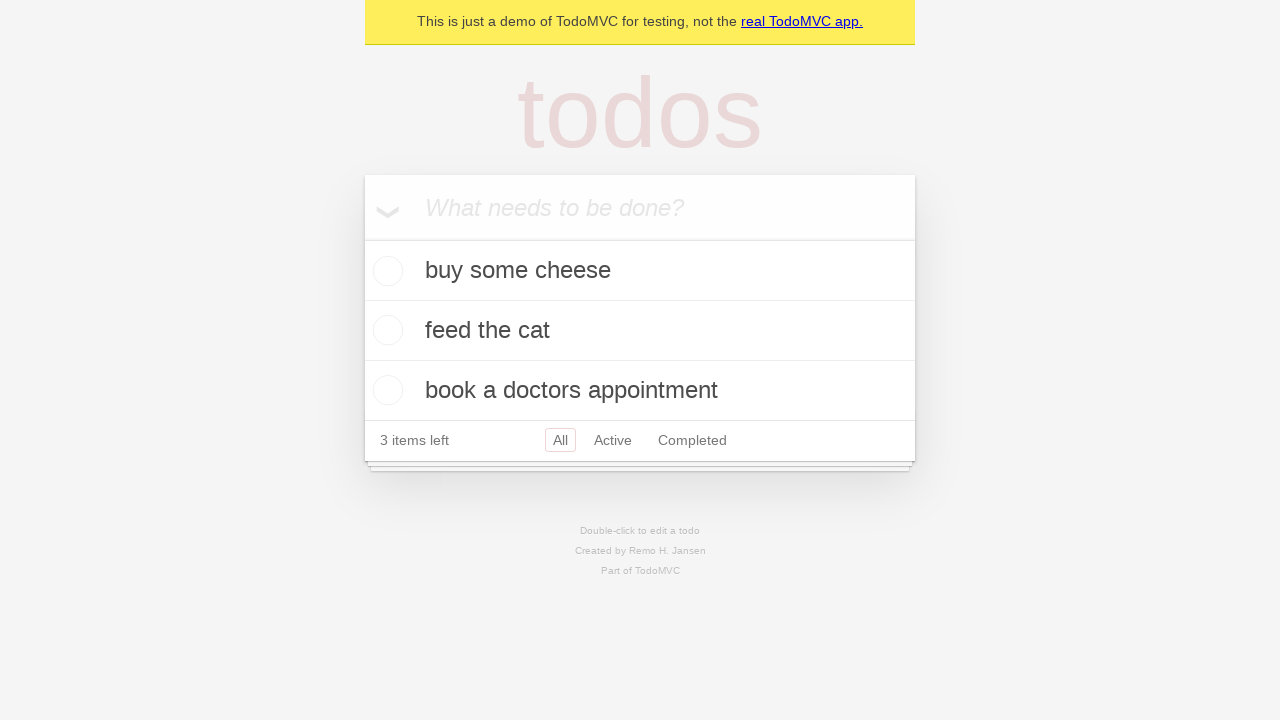